Tests jQuery UI autocomplete functionality by typing "Java" and selecting an option using keyboard navigation

Starting URL: https://jqueryui.com/autocomplete/

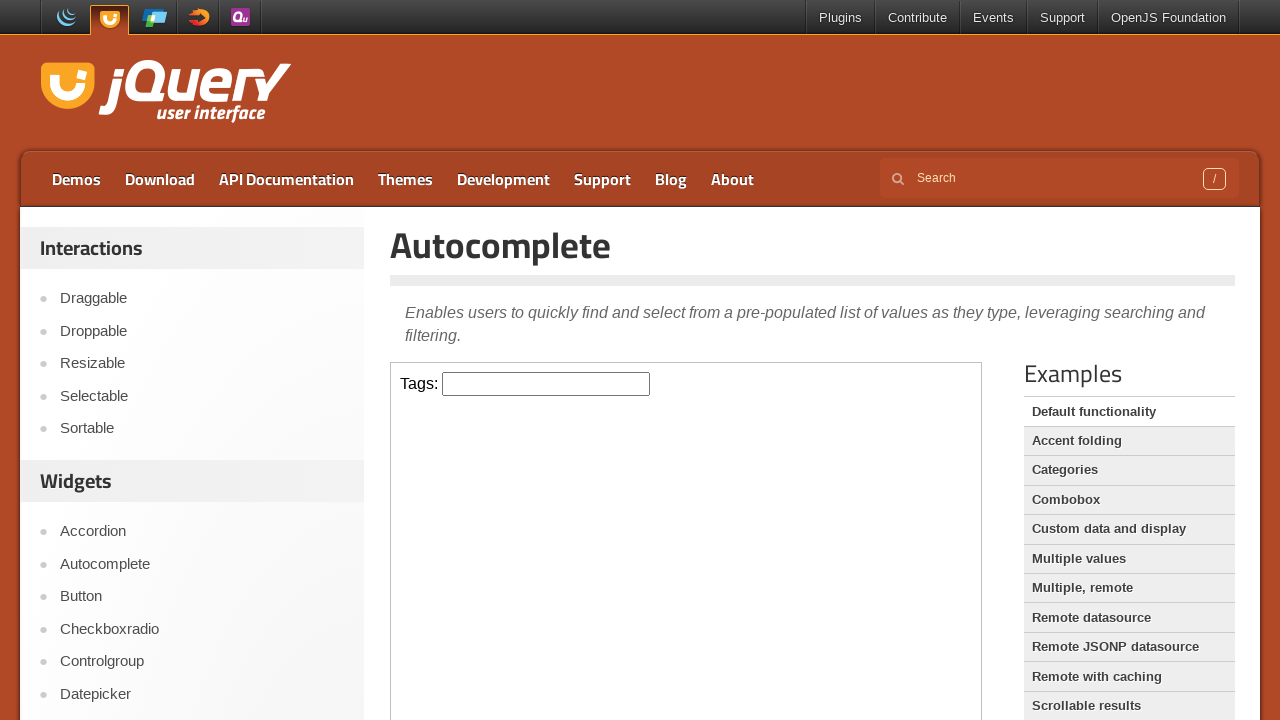

Located the first iframe containing the autocomplete demo
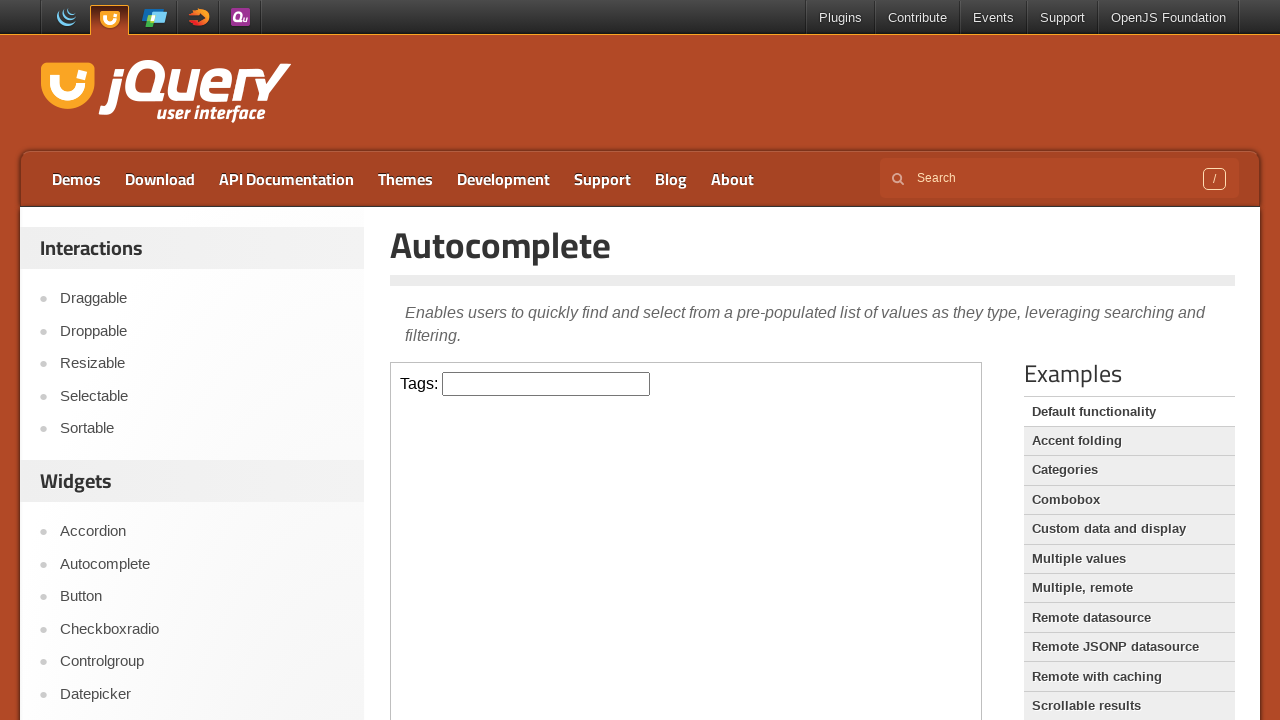

Located the autocomplete input field with id 'tags'
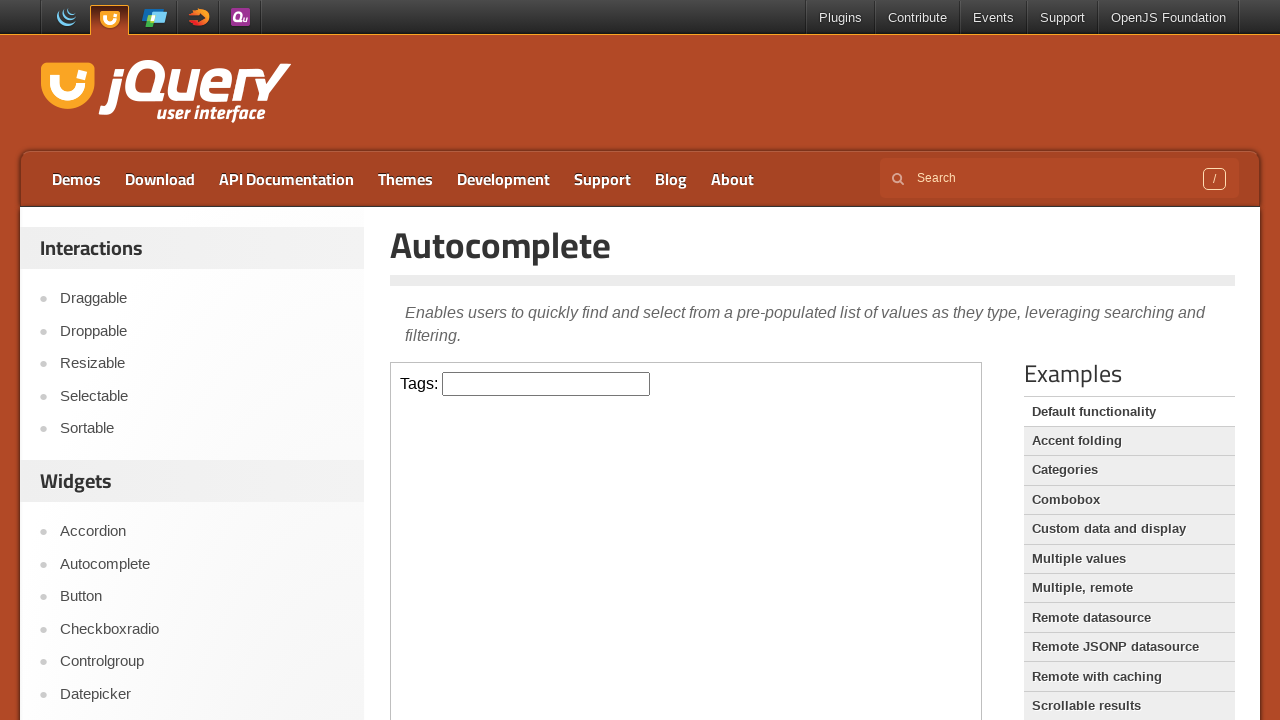

Typed 'Java' in the autocomplete input field on iframe >> nth=0 >> internal:control=enter-frame >> #tags
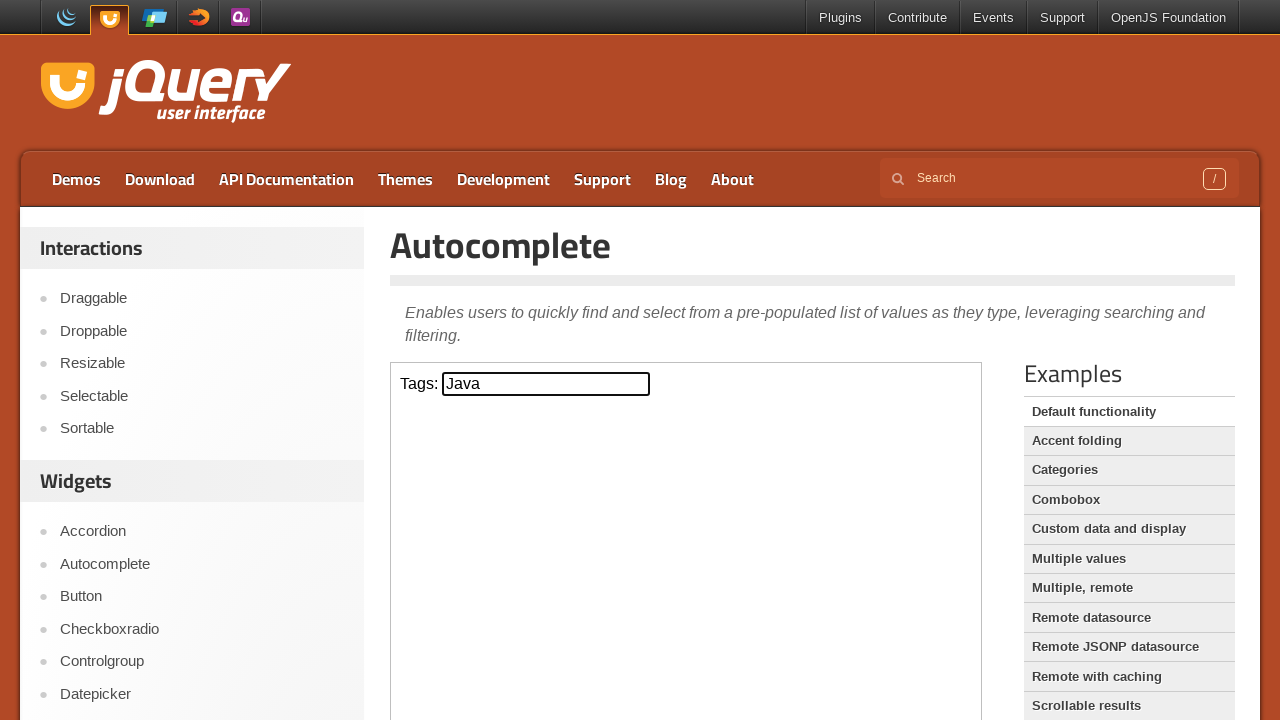

Pressed ArrowDown to navigate to the first autocomplete suggestion on iframe >> nth=0 >> internal:control=enter-frame >> #tags
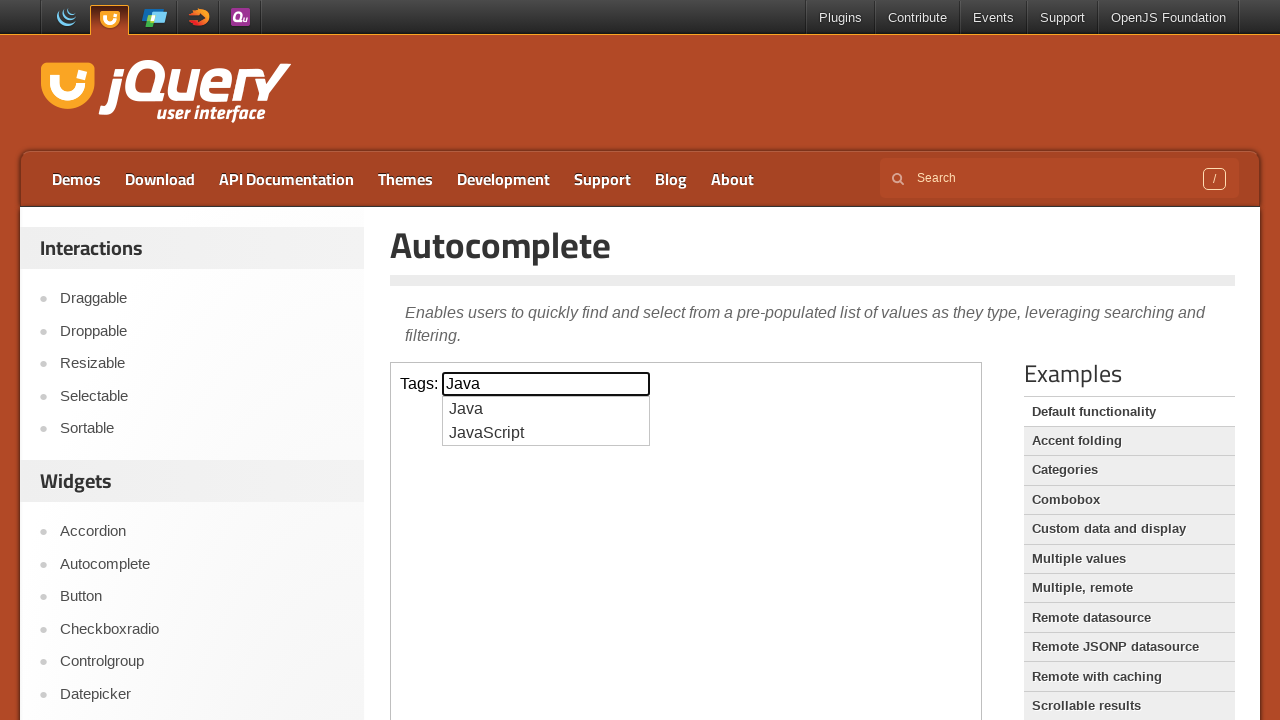

Pressed Enter to select the highlighted autocomplete option on iframe >> nth=0 >> internal:control=enter-frame >> #tags
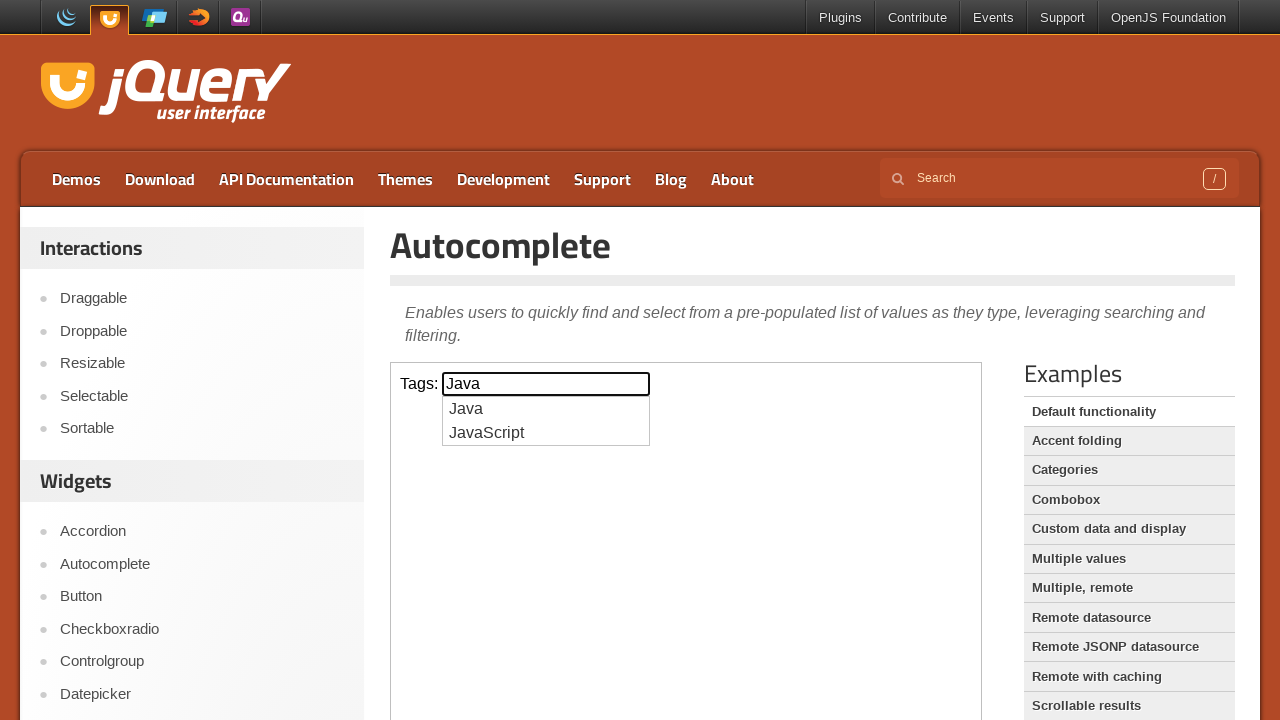

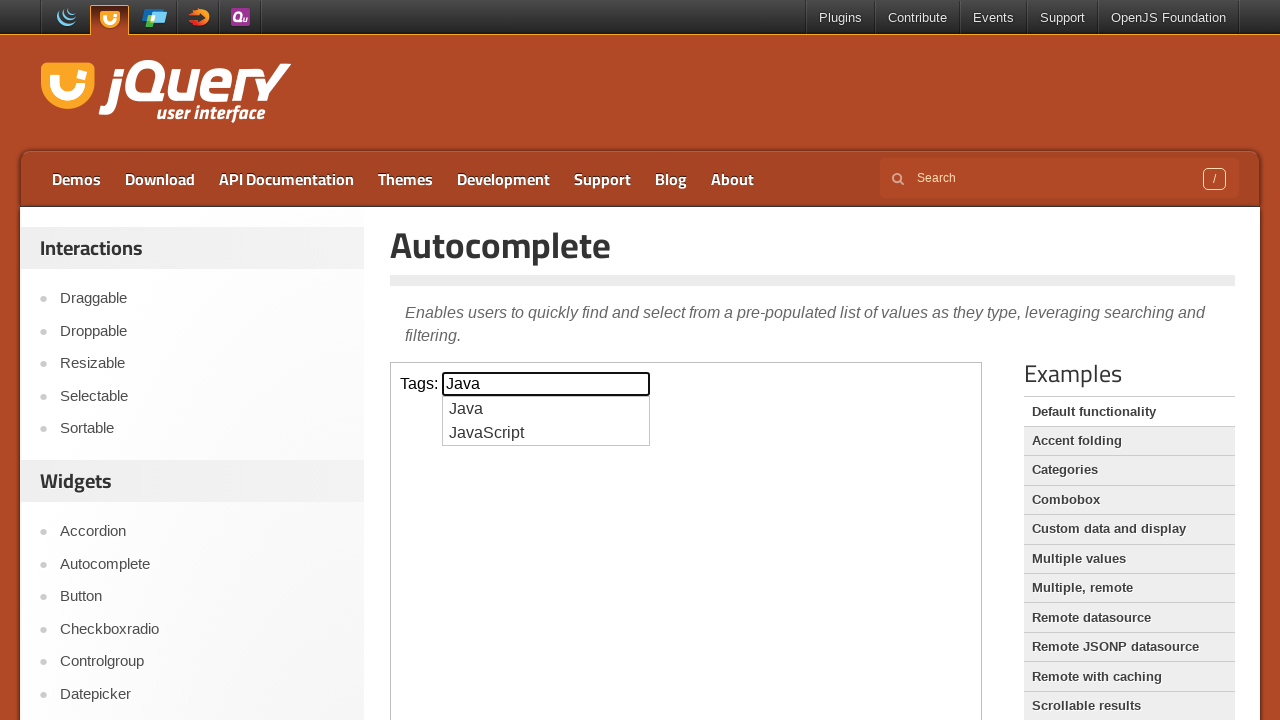